Tests API mocking by intercepting the /api/books endpoint and replacing the response with custom mock data, then verifying the page displays the mocked content.

Starting URL: https://danube-web.shop/

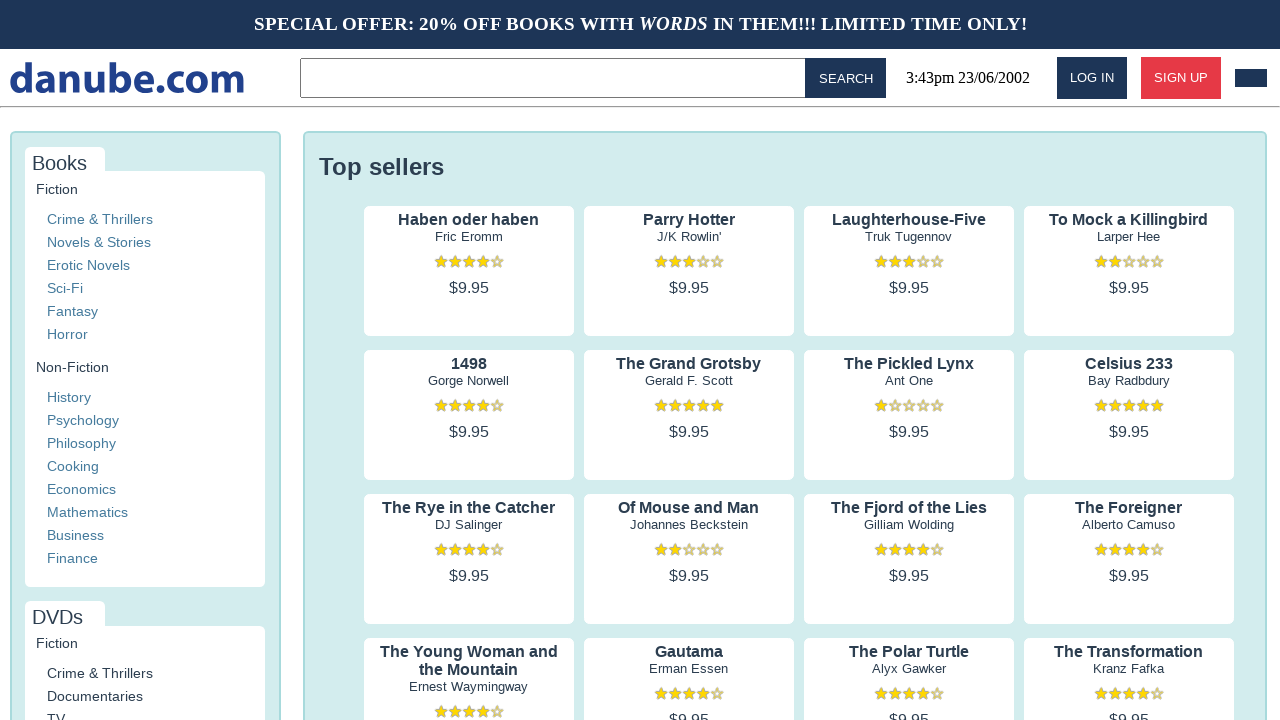

Set up route to intercept and mock /api/books endpoint with custom response
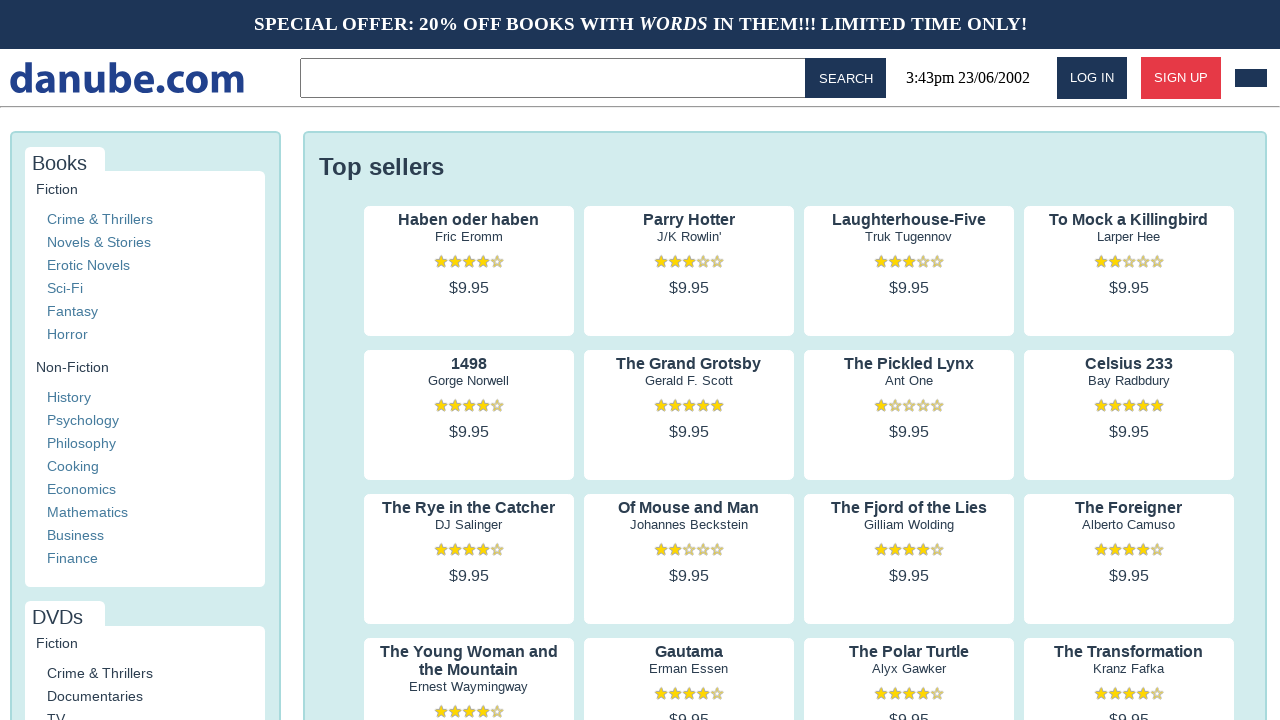

Reloaded the page to trigger the mocked API response
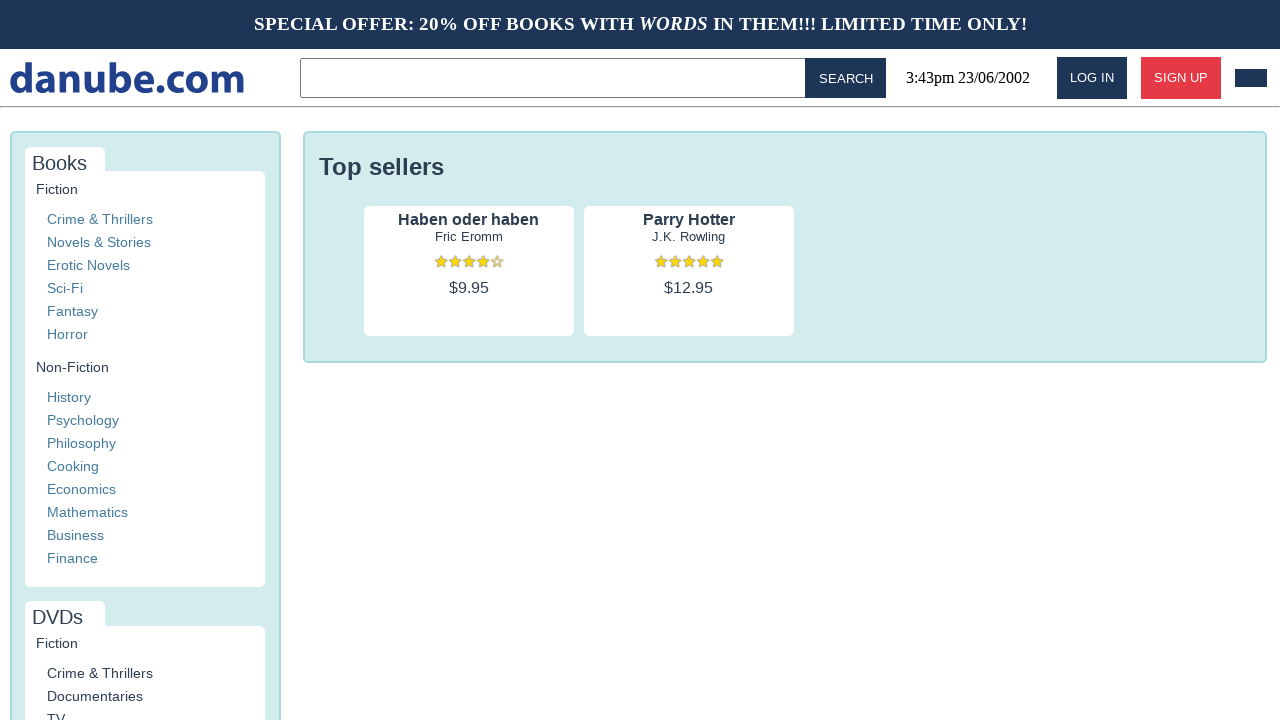

Waited for page to reach networkidle state
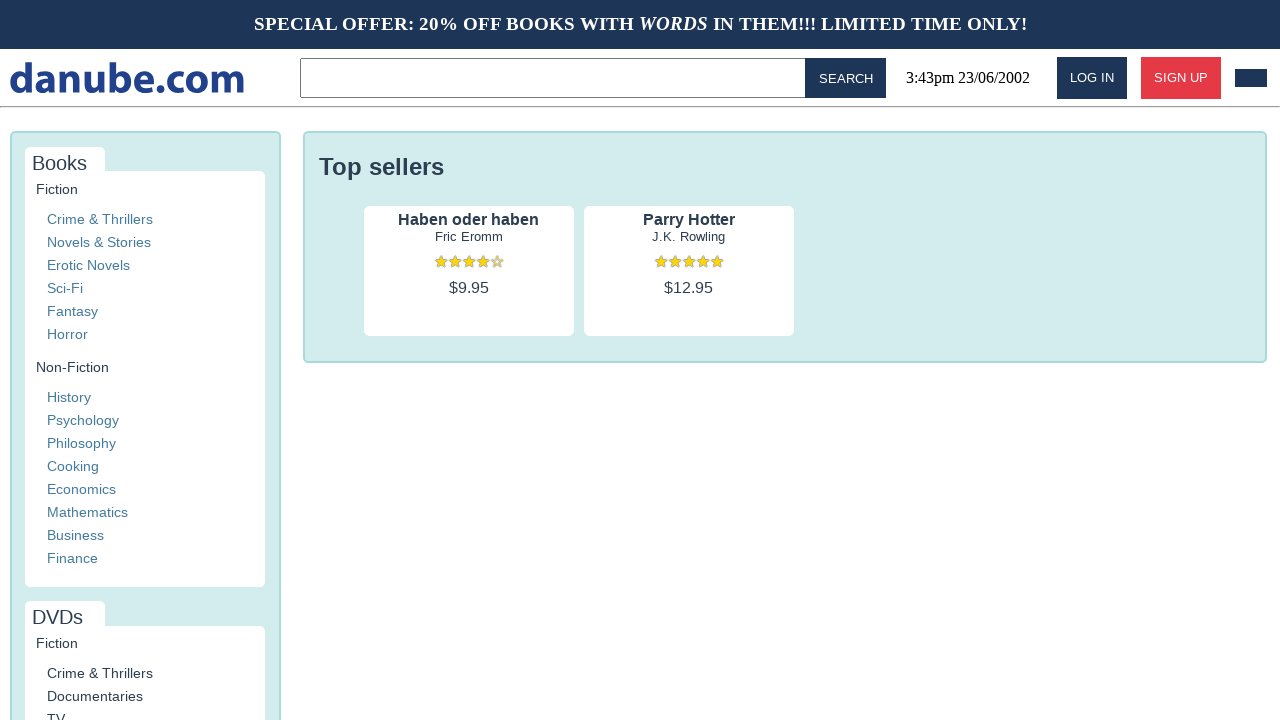

Located the shop-content container element
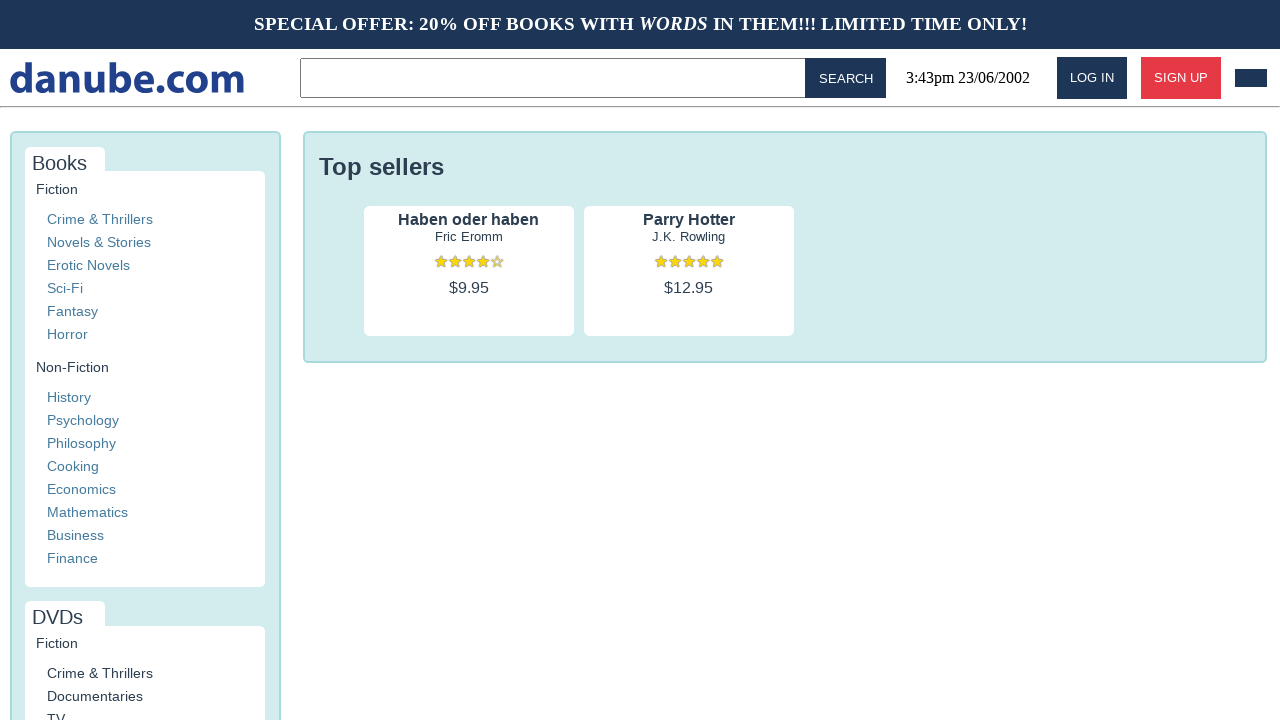

Retrieved text content from products container
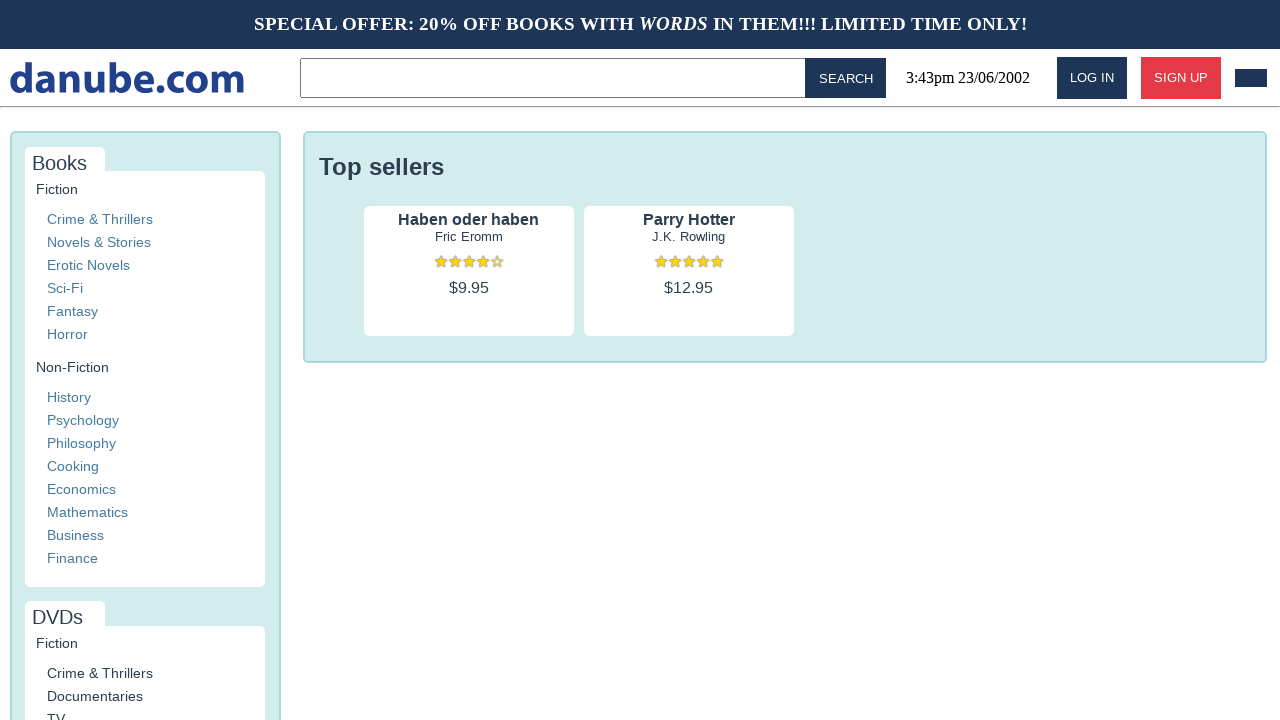

Counted the number of product list items in the container
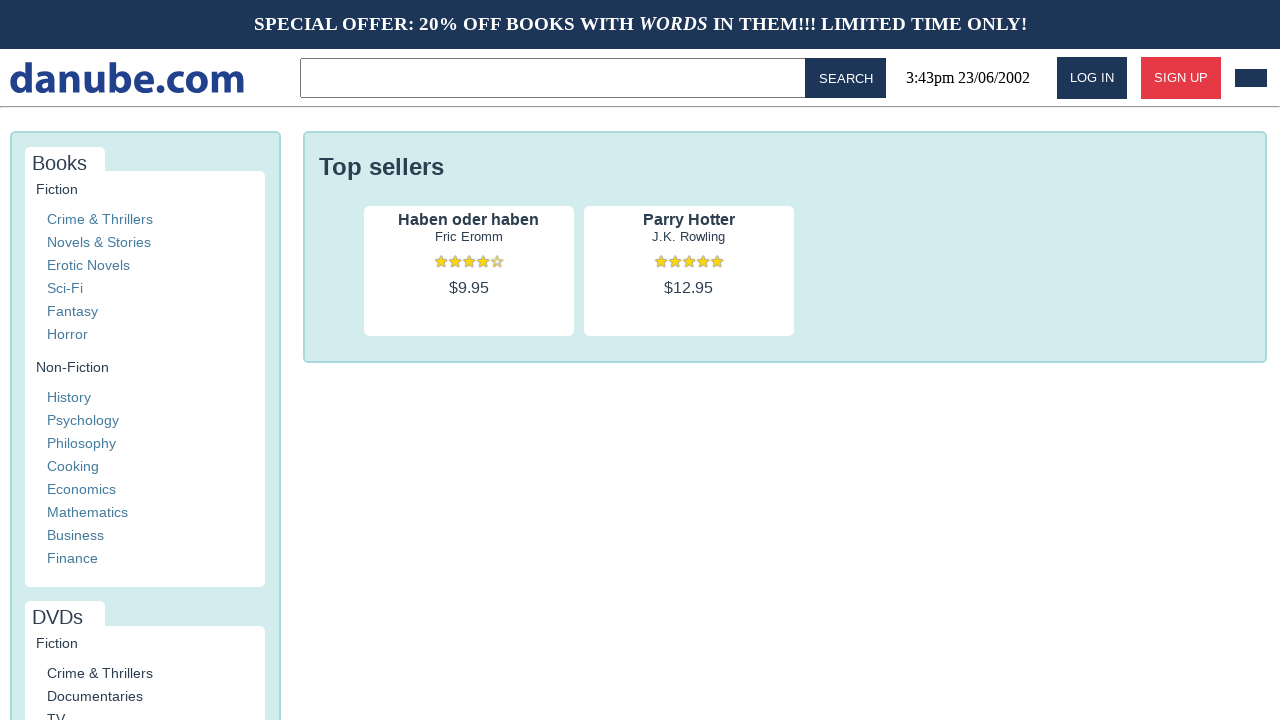

Verified that 'Haben oder haben' is displayed in the products
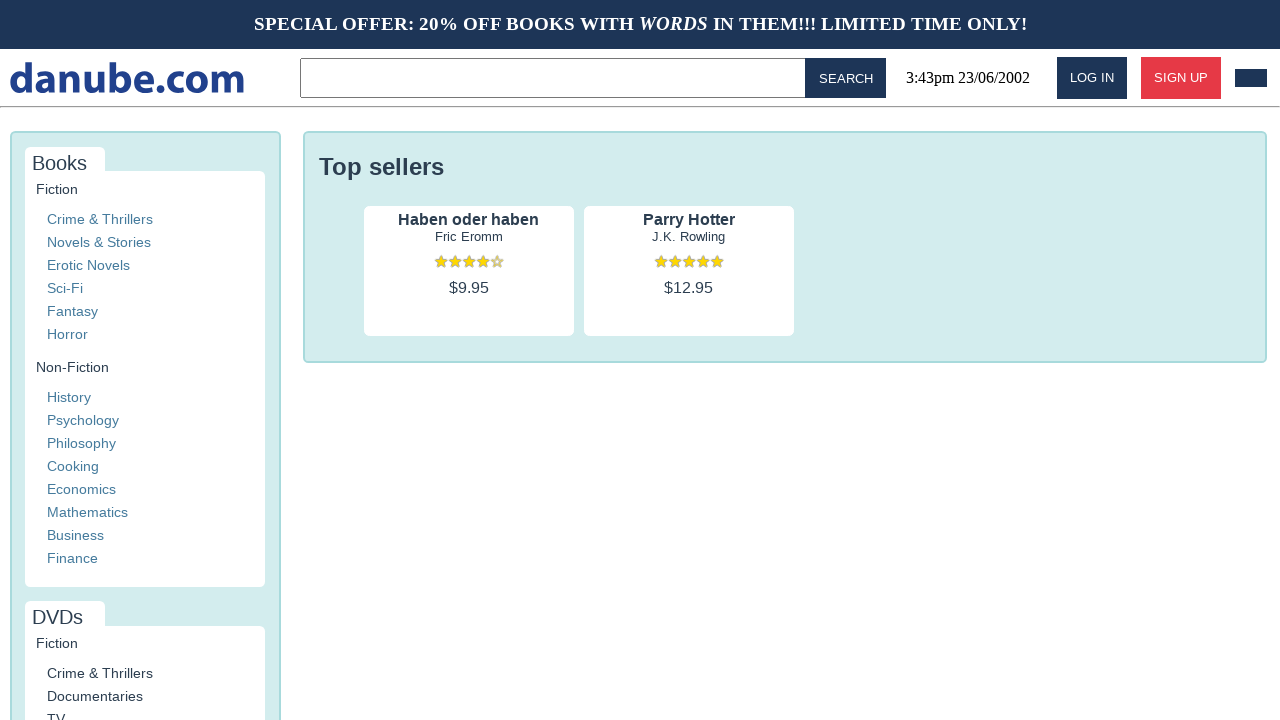

Verified that 'Parry Hotter' is displayed in the products
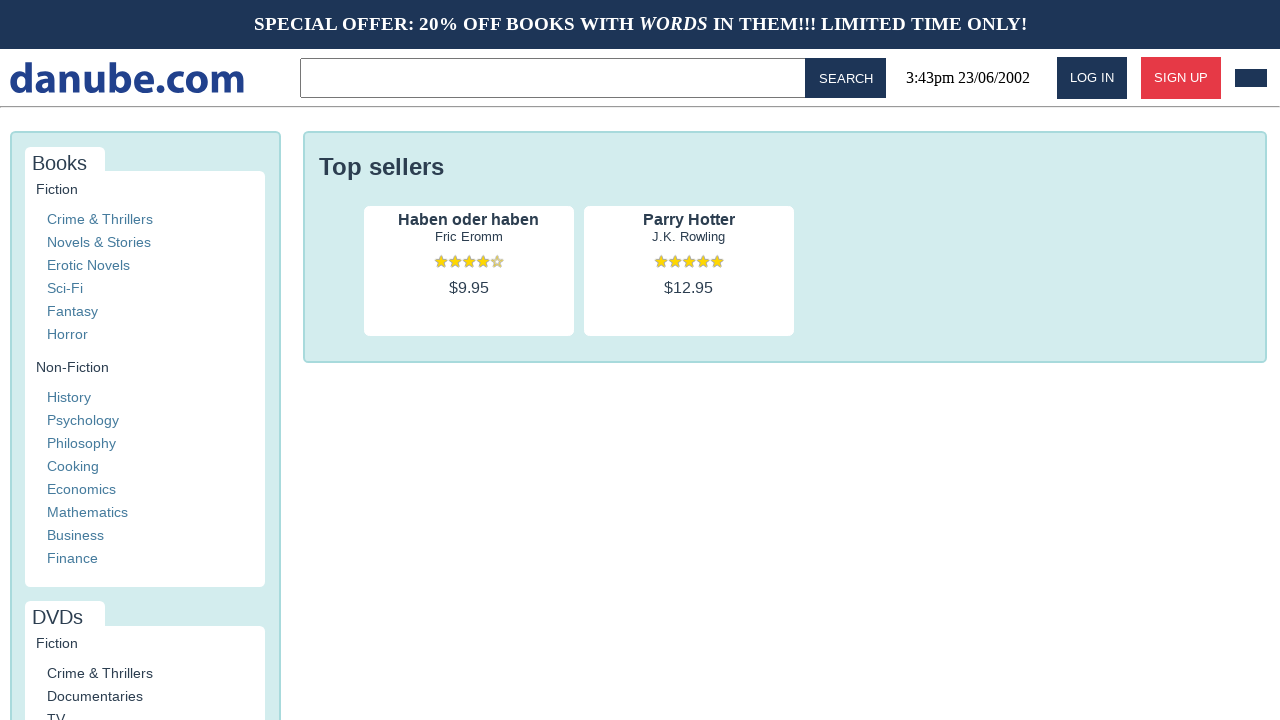

Verified that exactly 2 mocked products are displayed
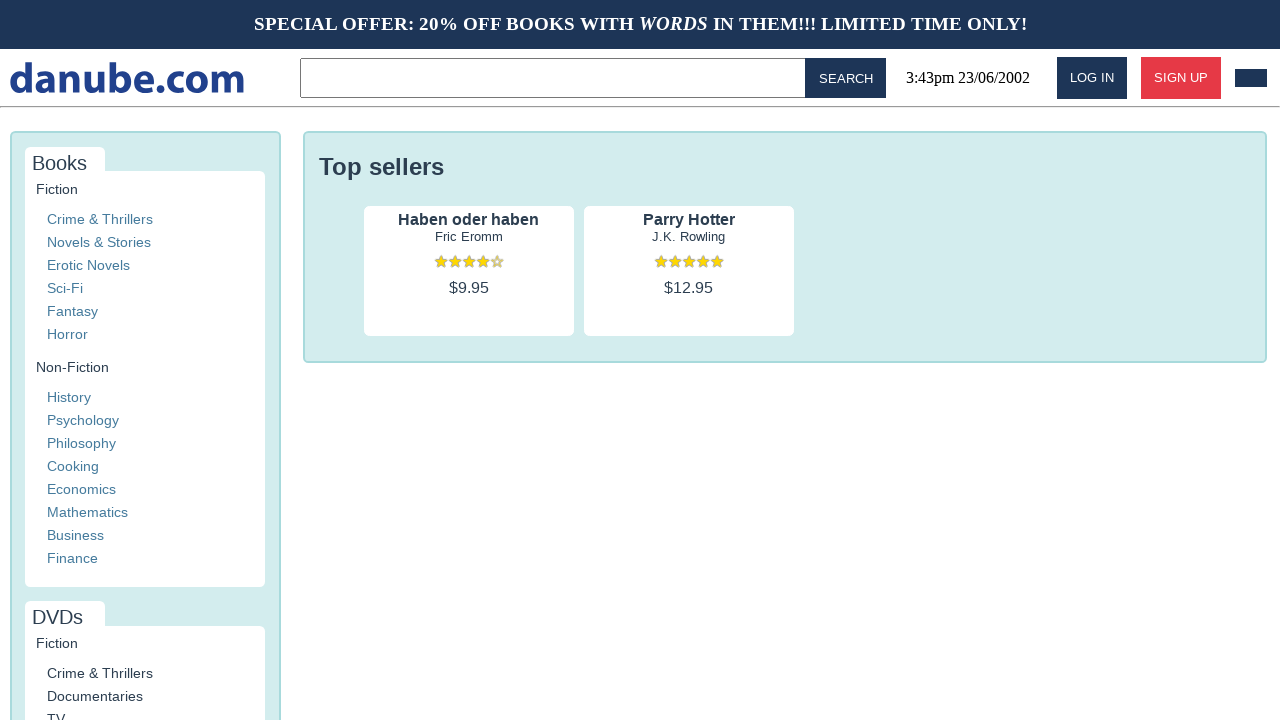

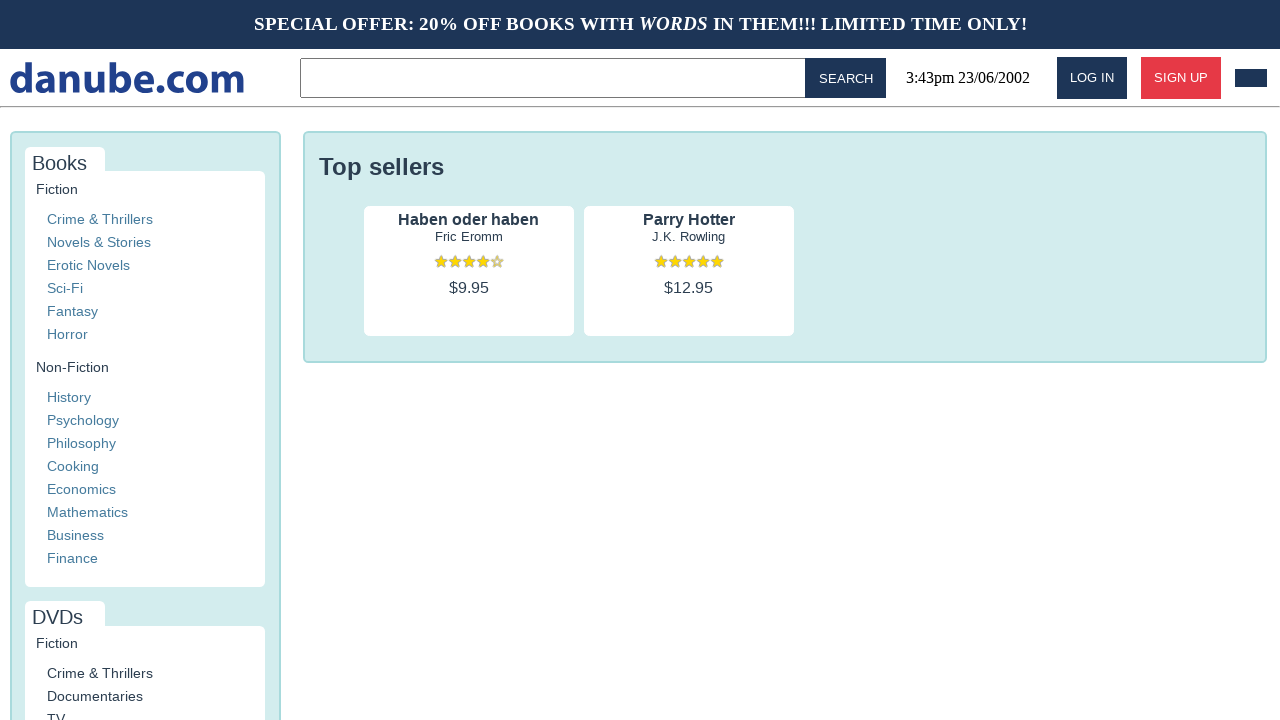